Tests a math problem form by extracting two numbers, calculating their sum, selecting the result from a dropdown, and submitting the form

Starting URL: http://suninjuly.github.io/selects1

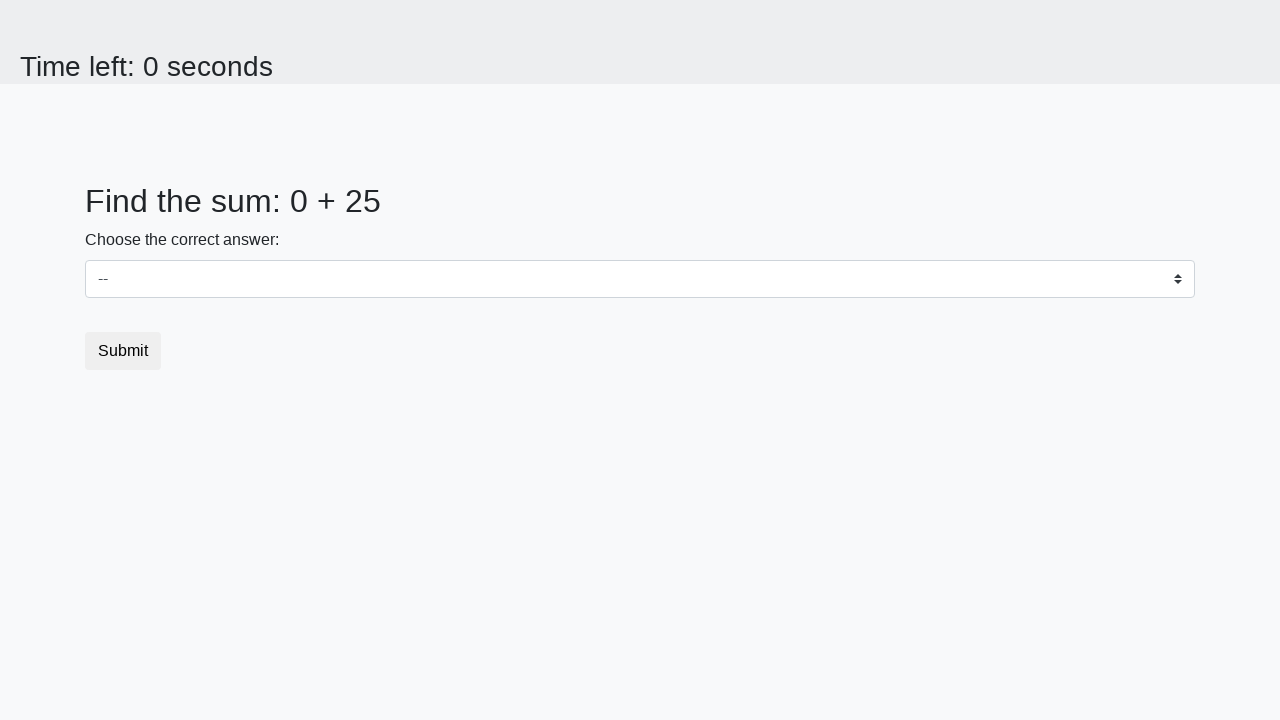

Located first number element (#num1)
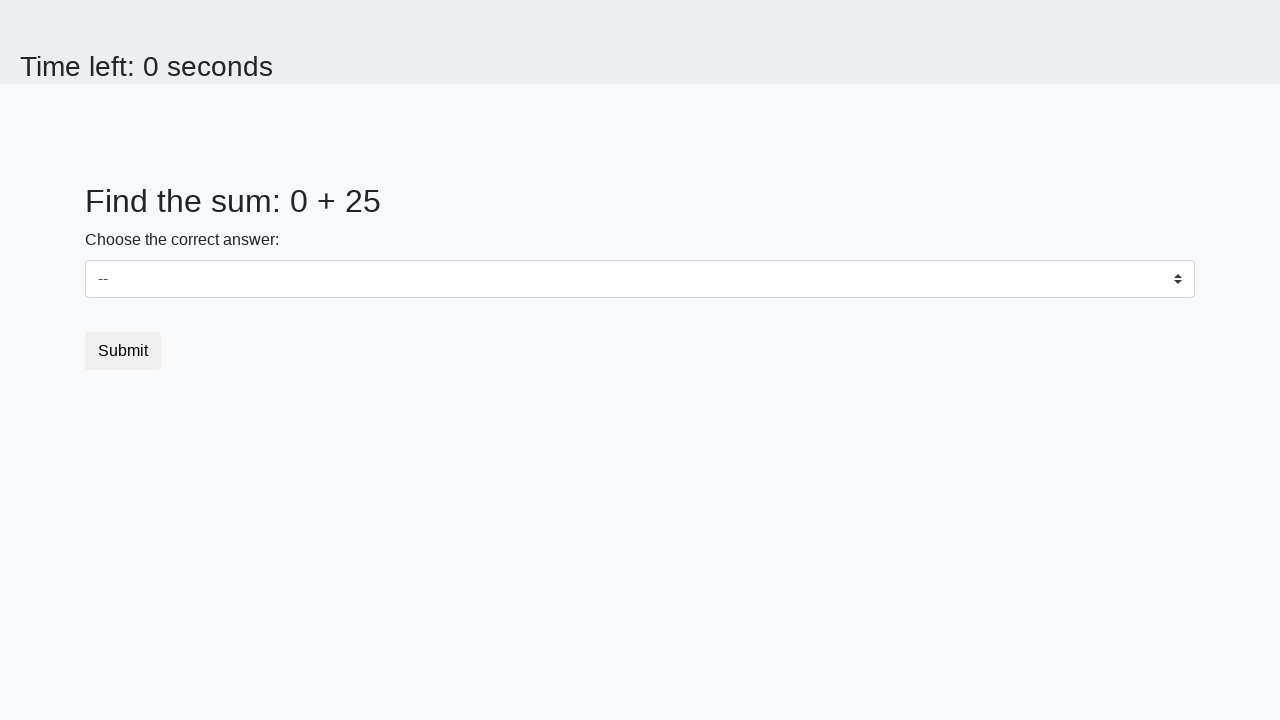

Extracted first number: 0
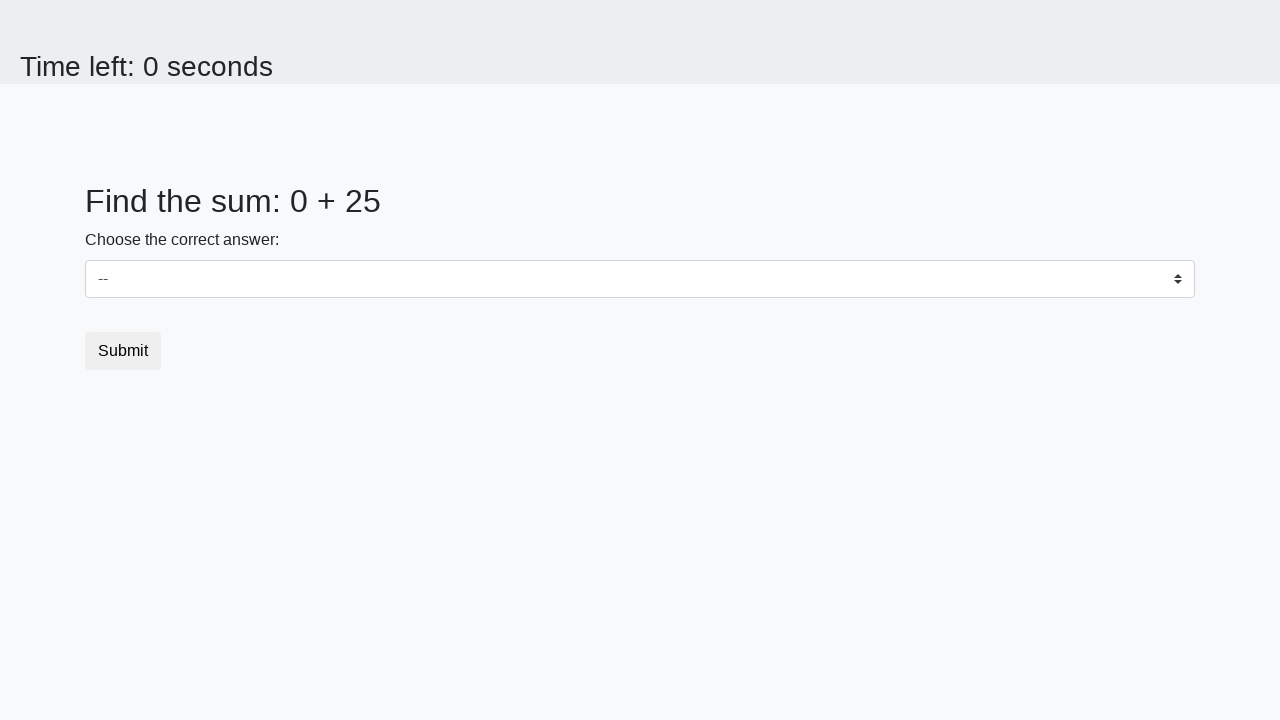

Located second number element (#num2)
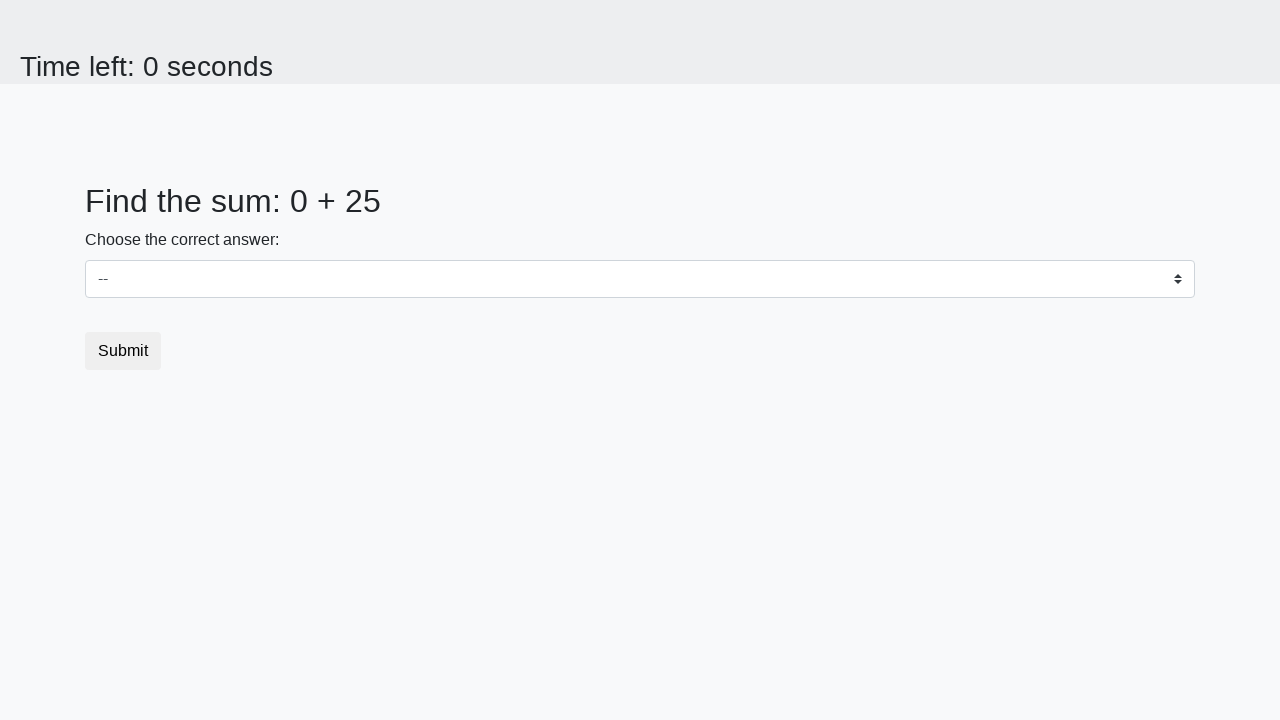

Extracted second number: 25
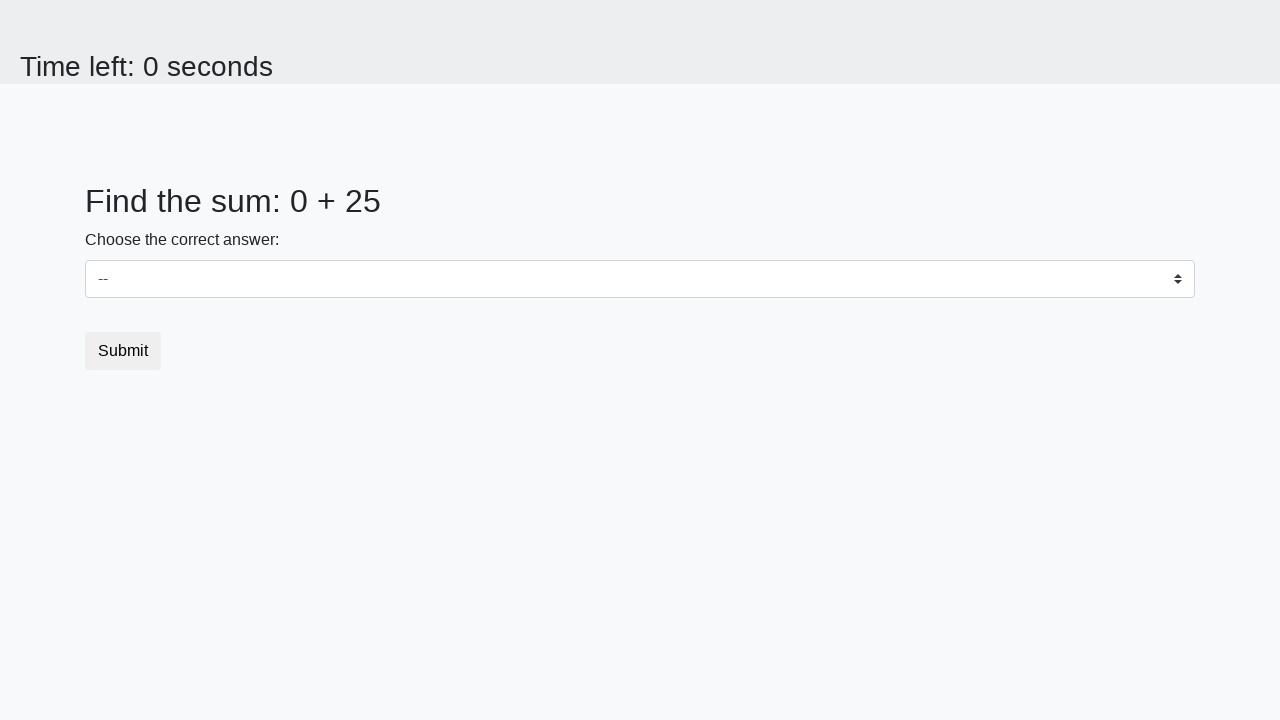

Calculated sum: 0 + 25 = 25
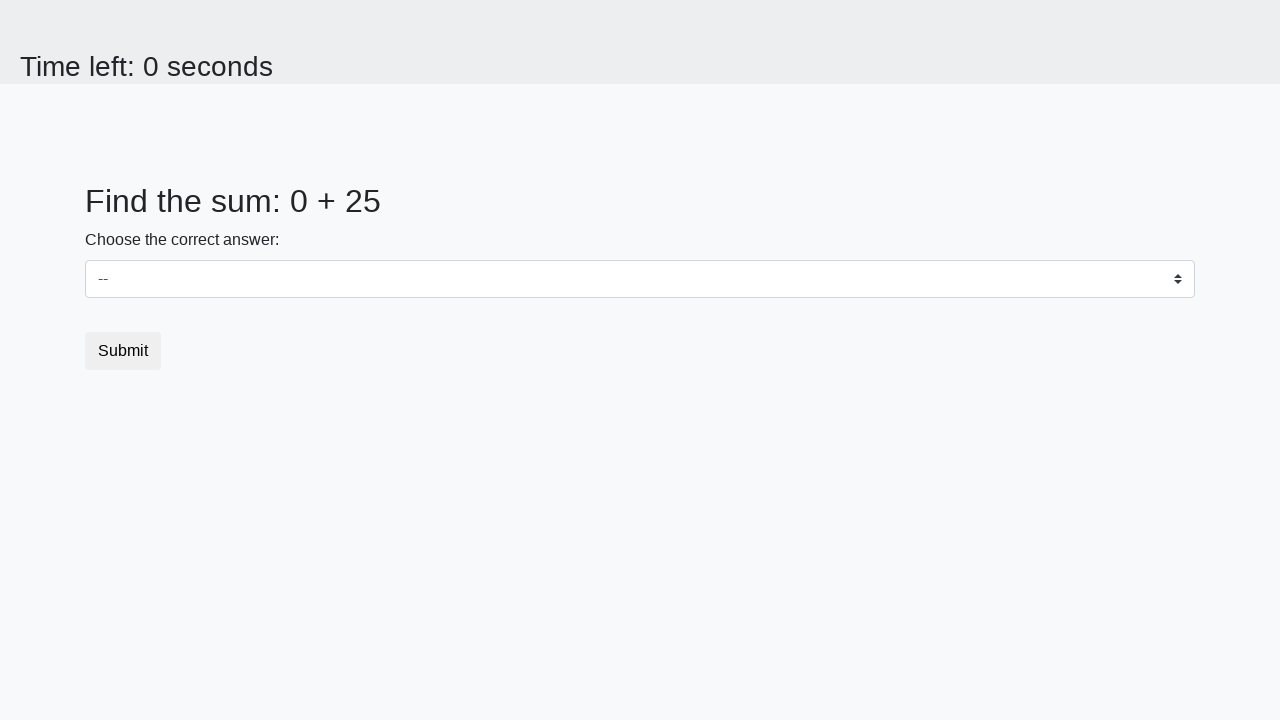

Selected sum value '25' from dropdown on select
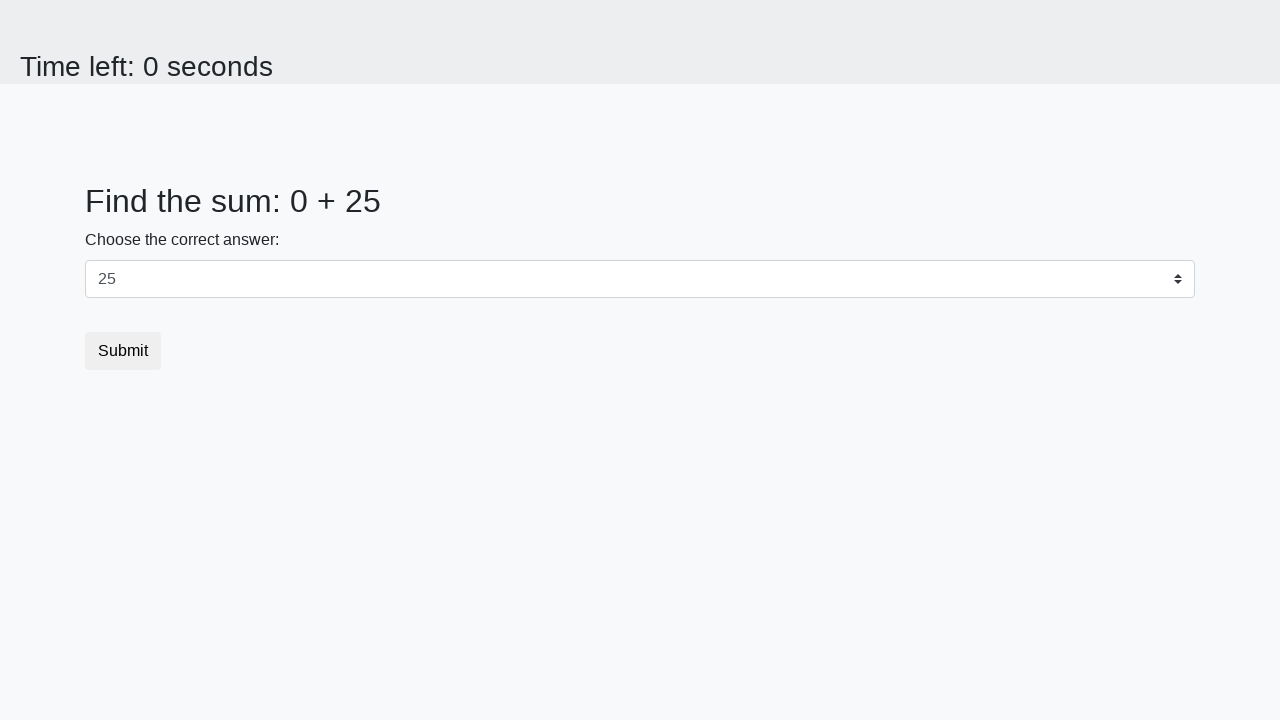

Clicked submit button at (123, 351) on button.btn
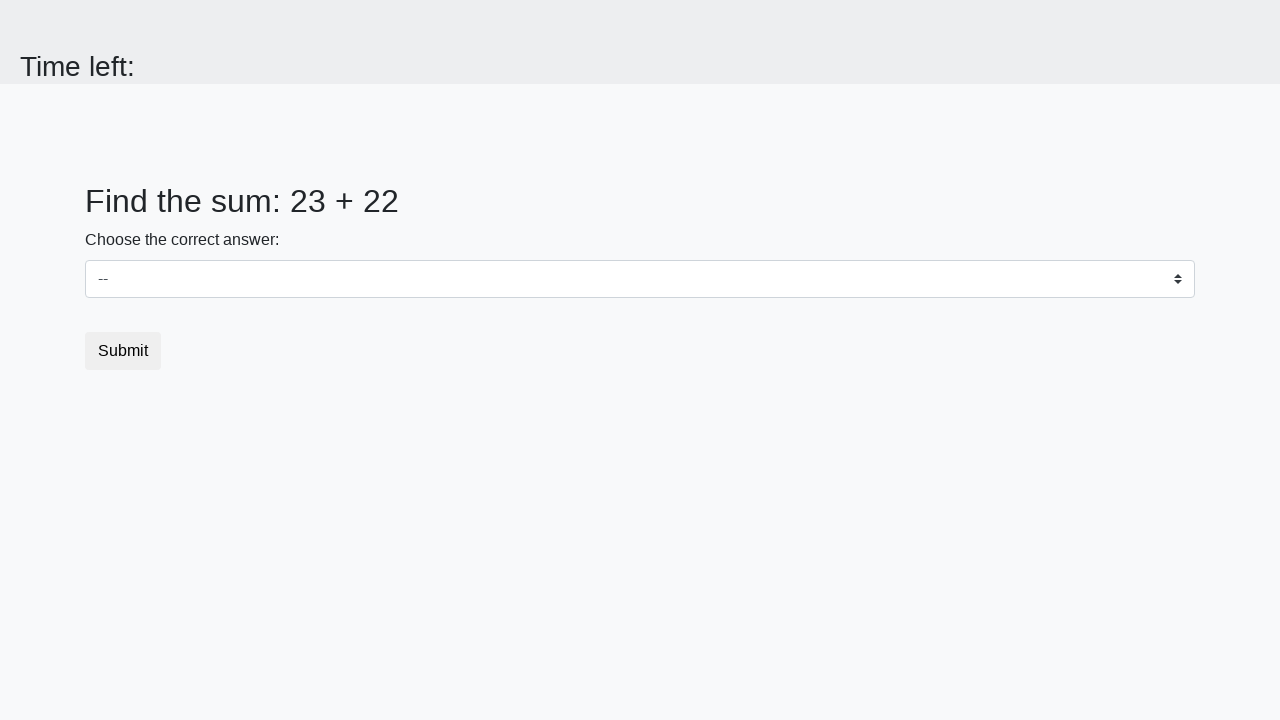

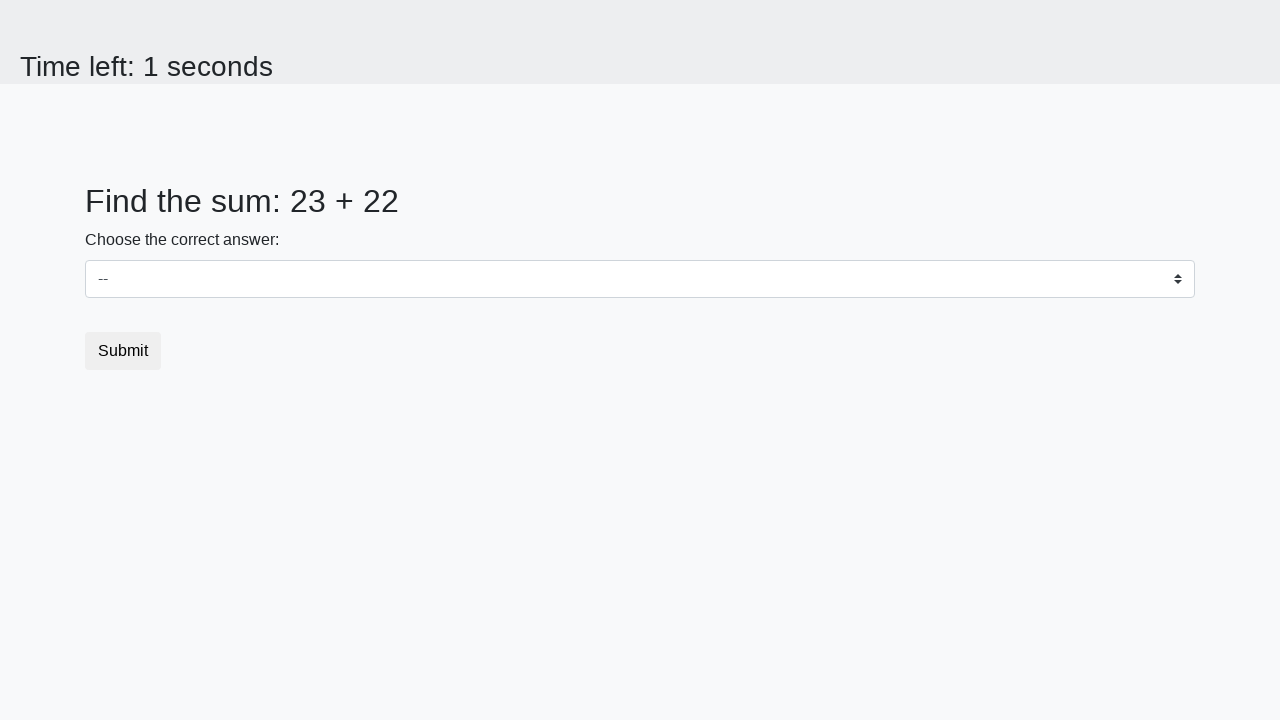